Tests keyboard input including typing text, spaces, and backspace

Starting URL: http://sahitest.com/demo/label.htm

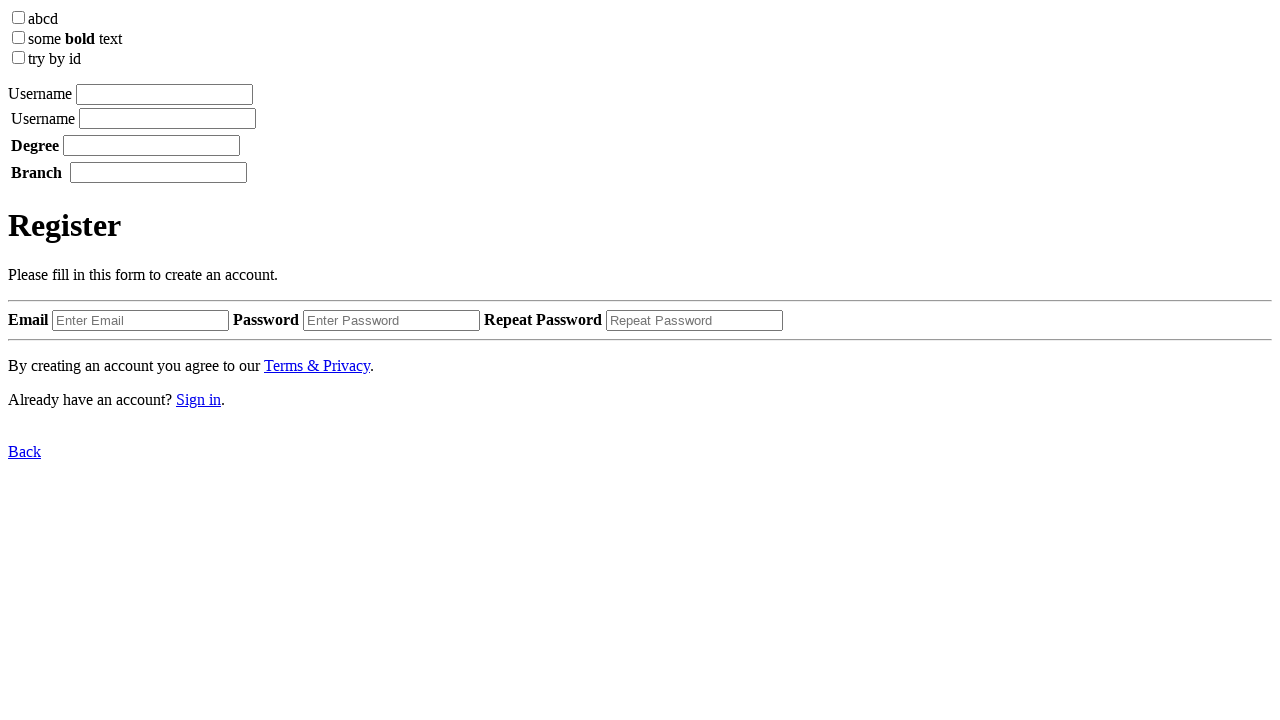

Clicked on input field at (164, 94) on xpath=/html/body/label[1]/input
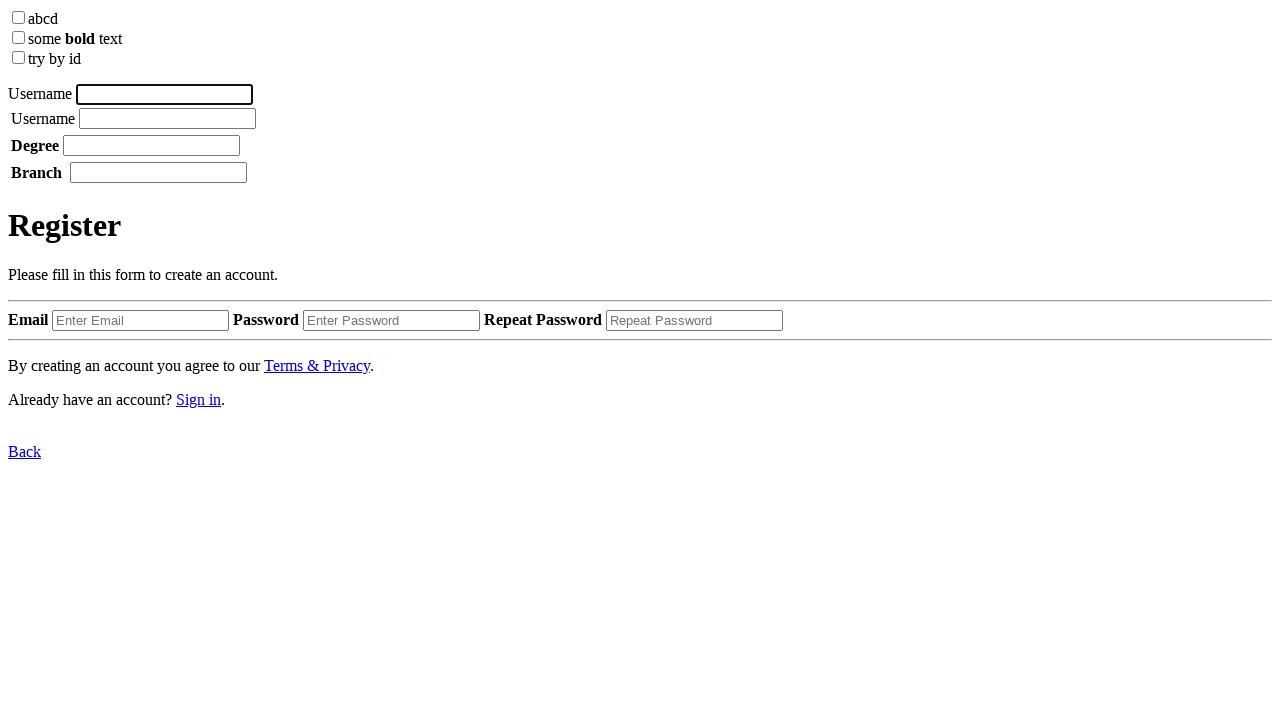

Typed 'username' using keyboard
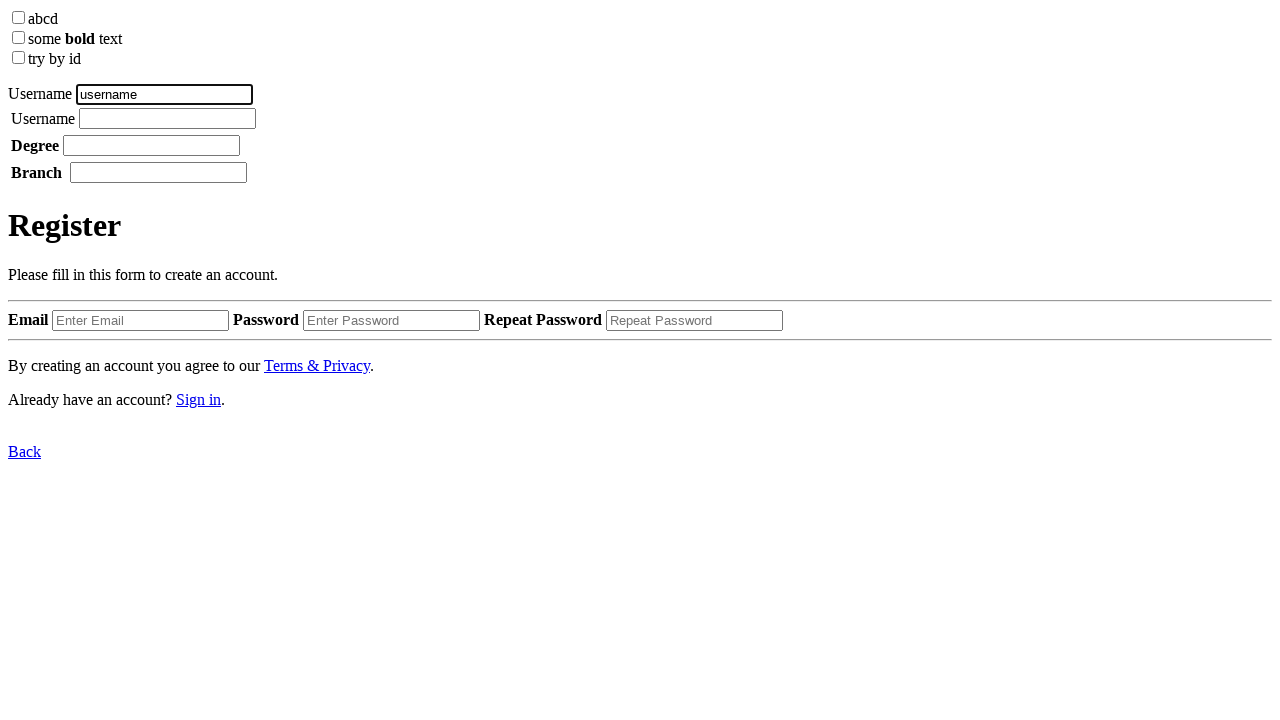

Pressed Space key
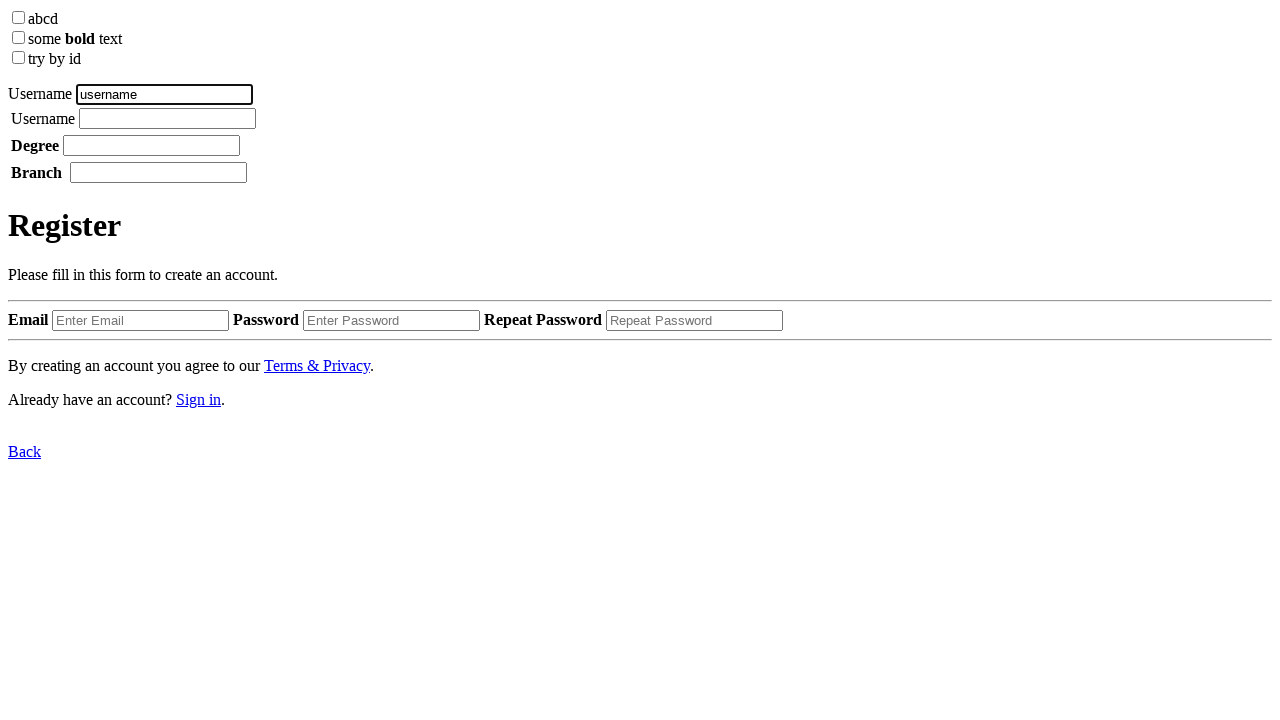

Typed 'tom' using keyboard
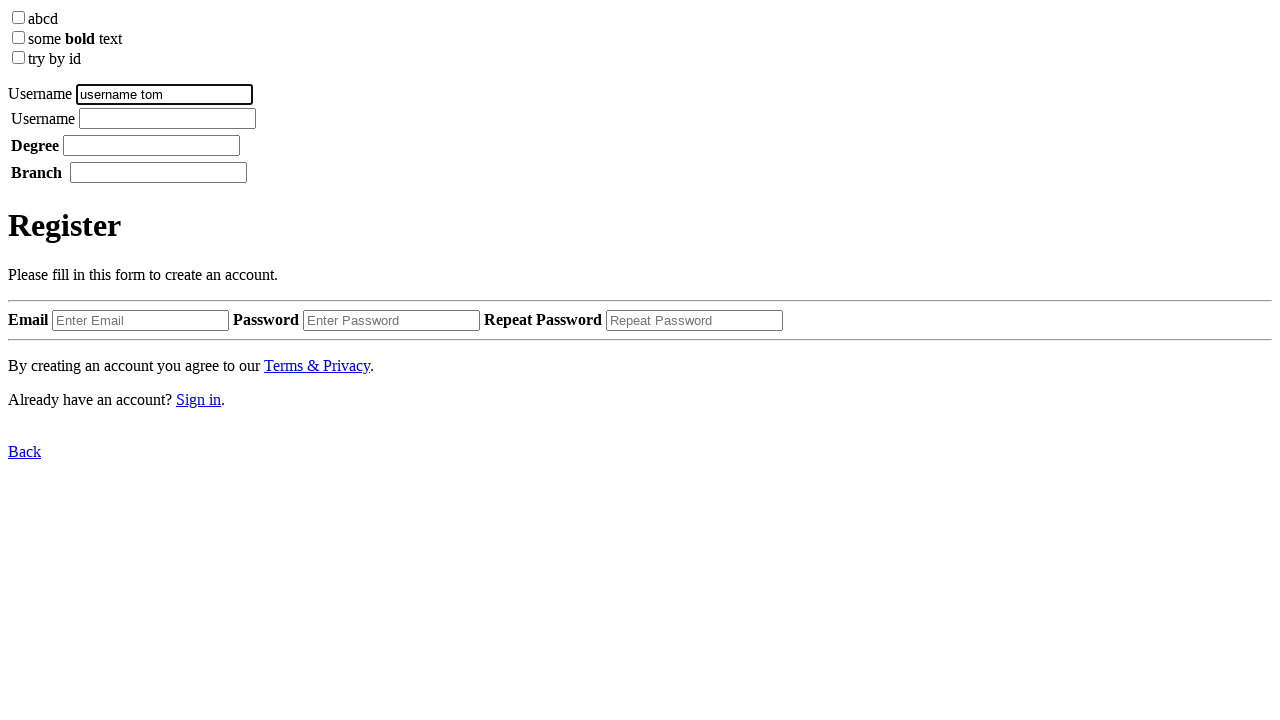

Pressed Backspace key
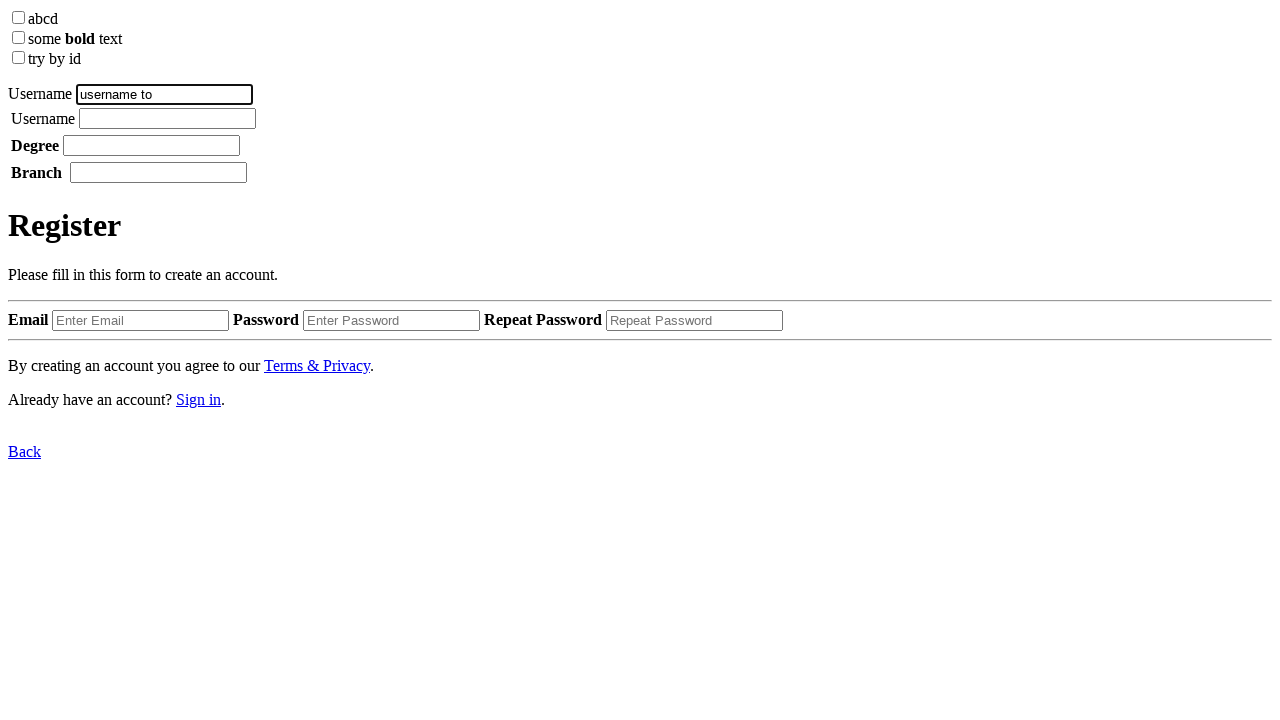

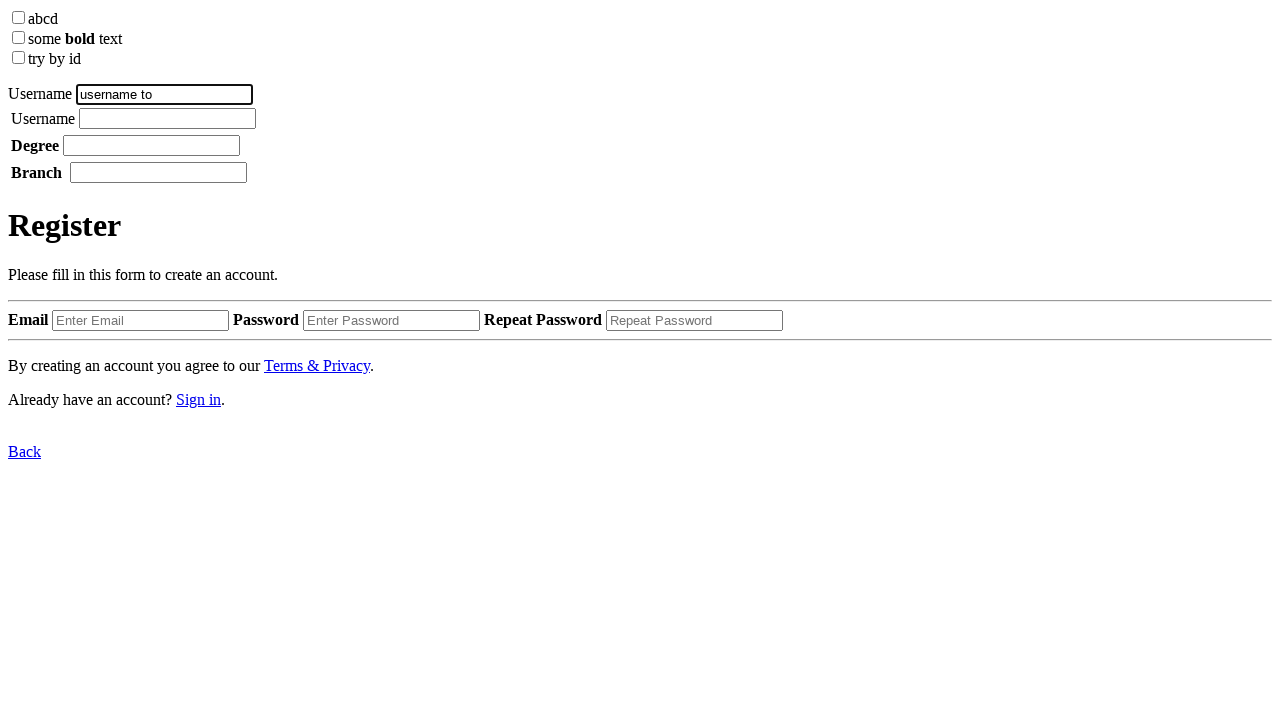